Tests form interaction by clicking a checkbox, selecting a matching dropdown value, entering text into a name field, and triggering an alert

Starting URL: https://rahulshettyacademy.com/AutomationPractice/

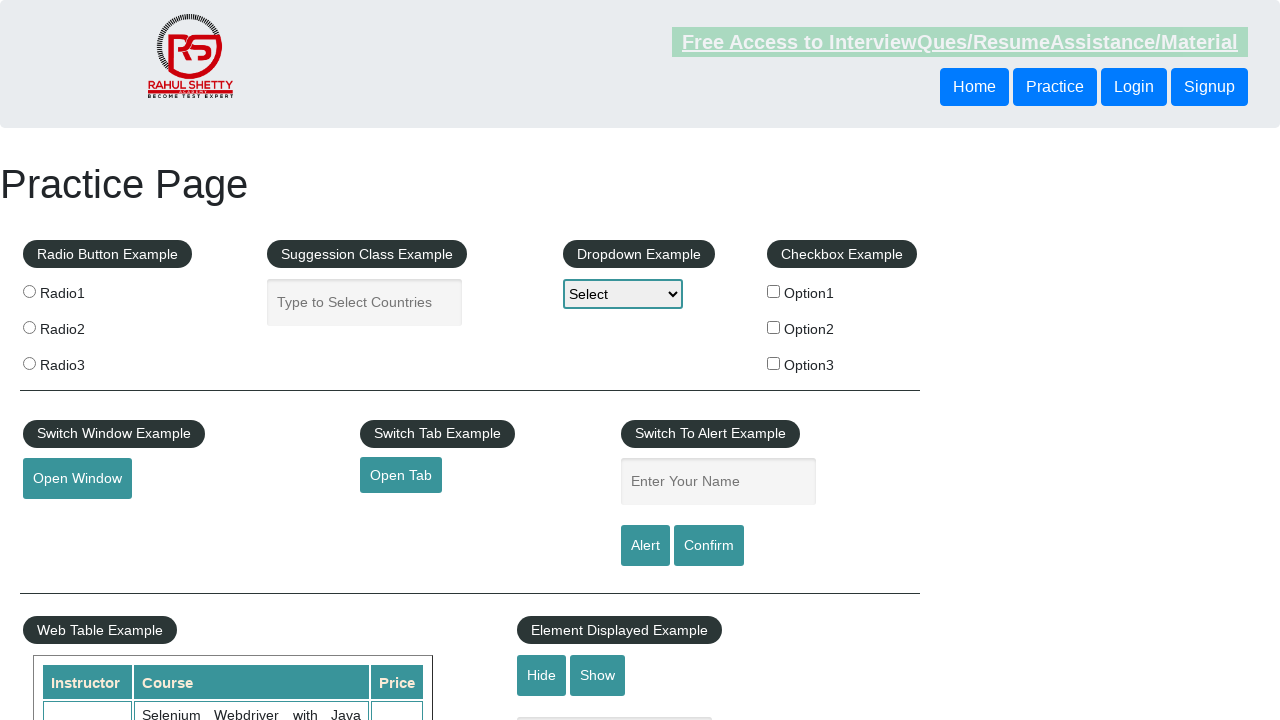

Clicked checkbox option 2 at (774, 327) on #checkBoxOption2
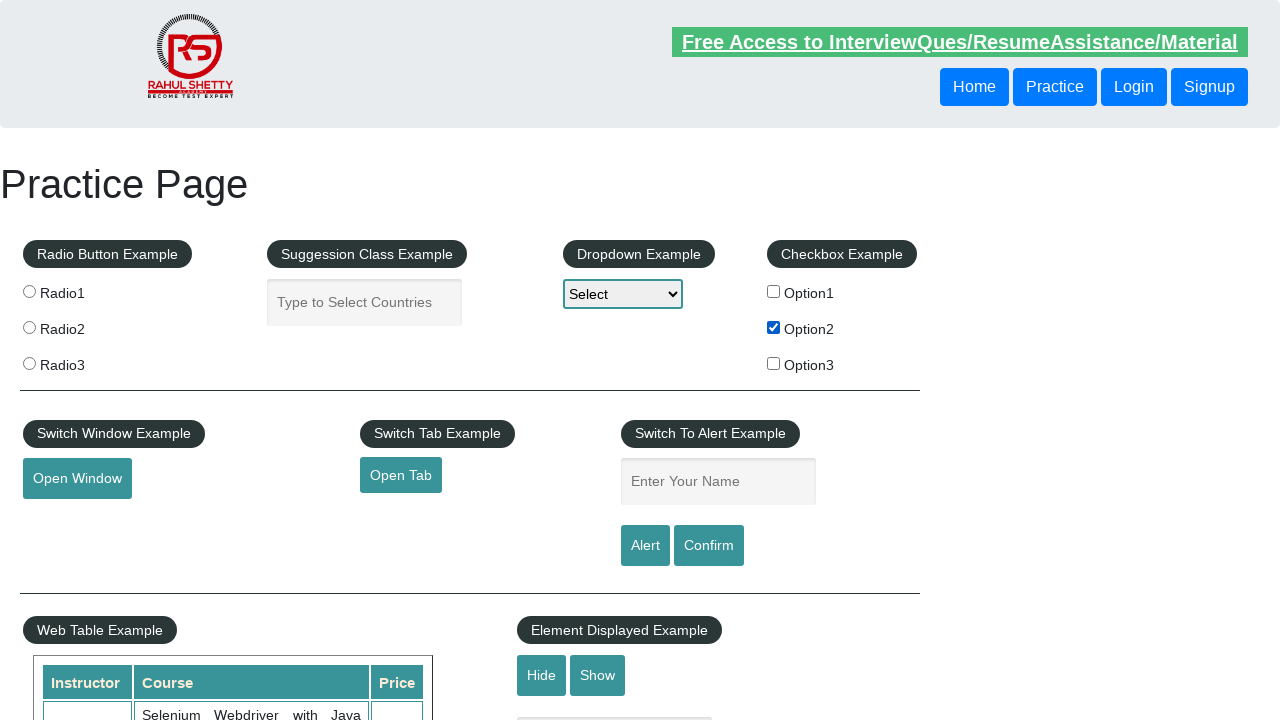

Retrieved checkbox label text: 'Option2'
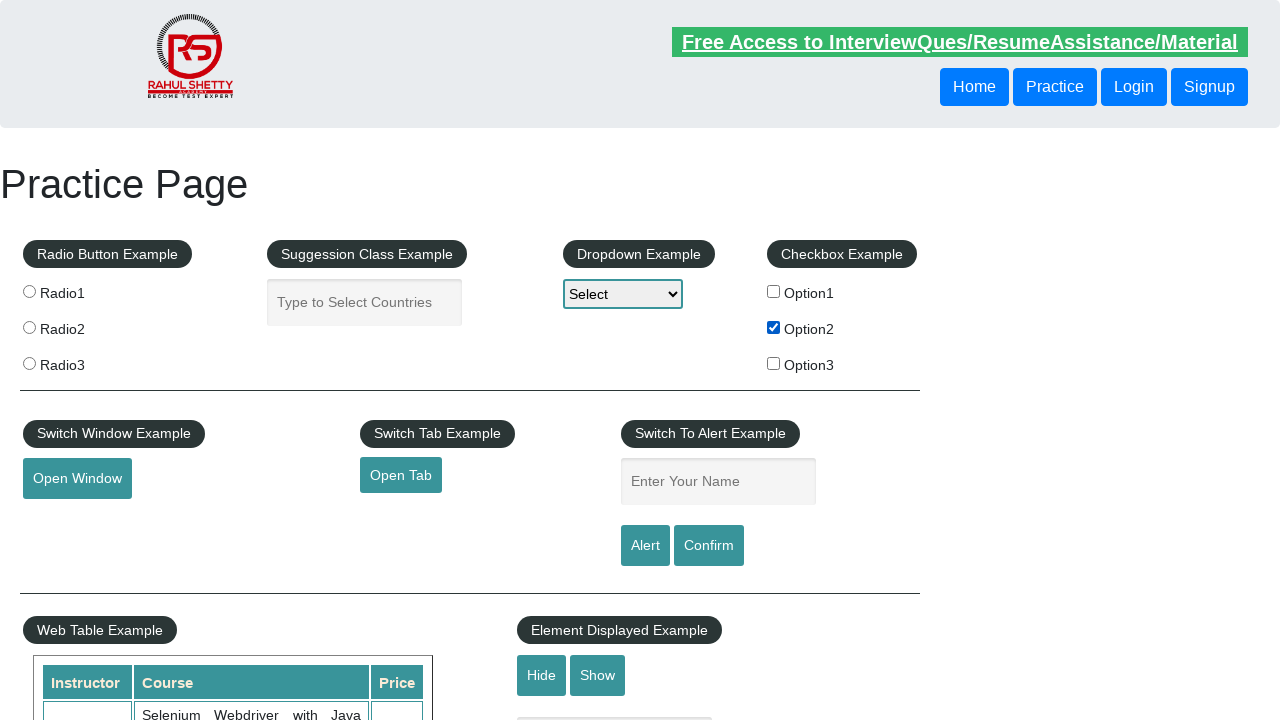

Selected dropdown option with value 'option2' on #dropdown-class-example
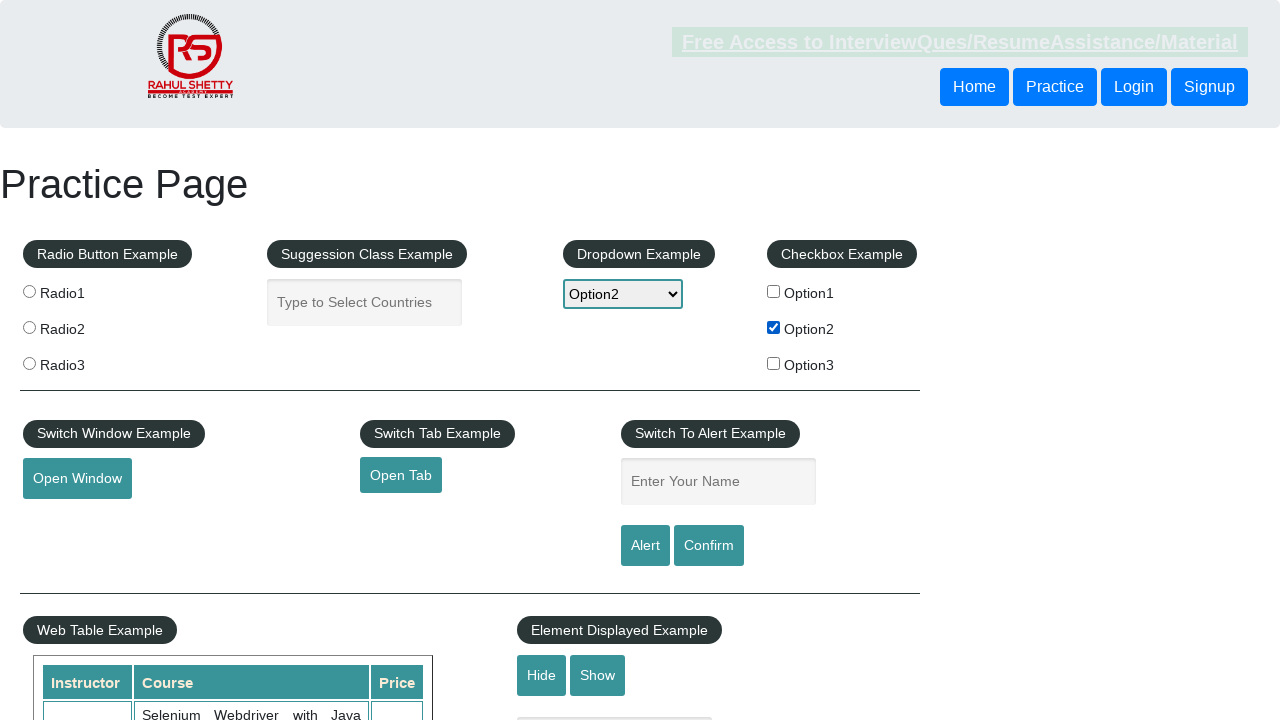

Filled name field with 'Option2' on #name
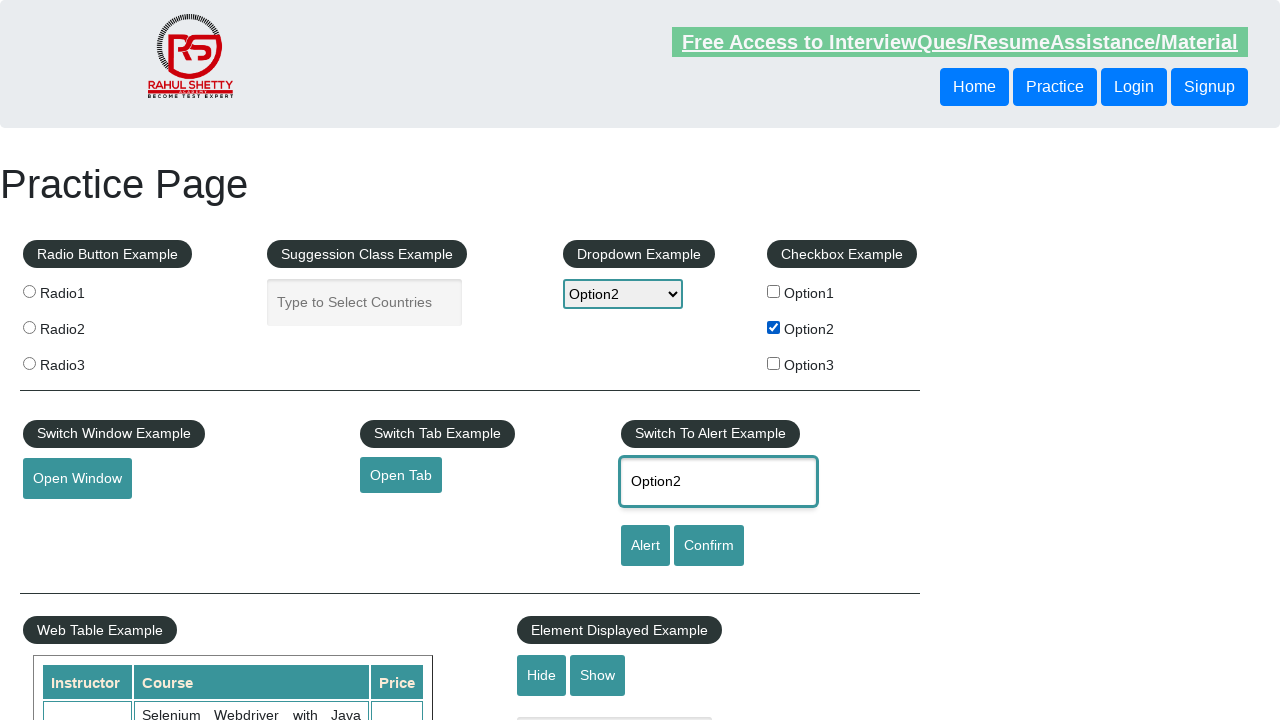

Clicked alert button at (645, 546) on #alertbtn
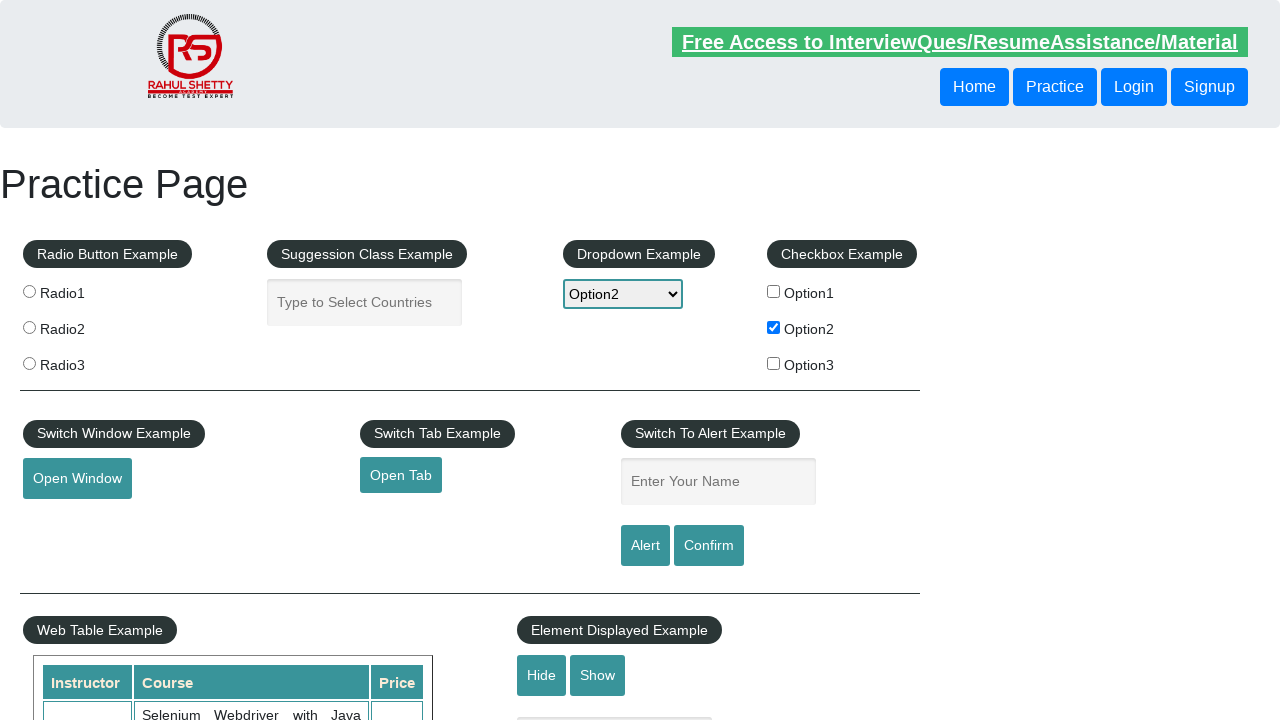

Set up dialog handler to accept alerts
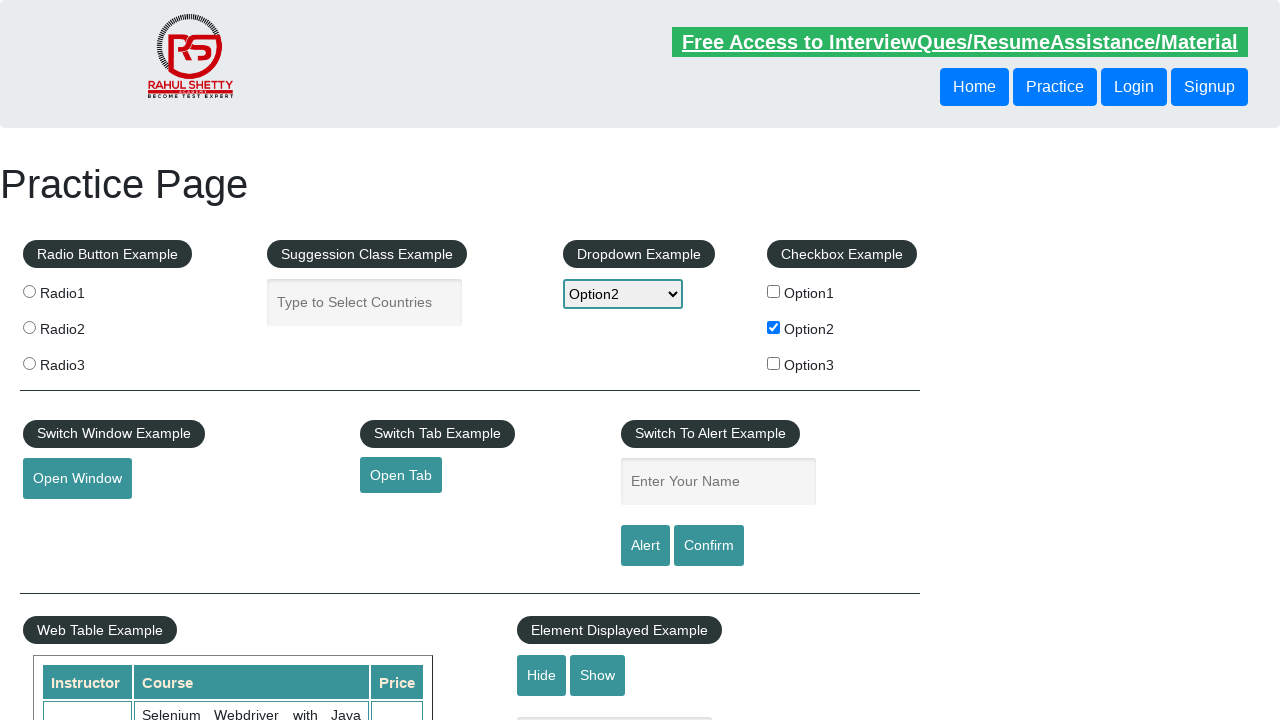

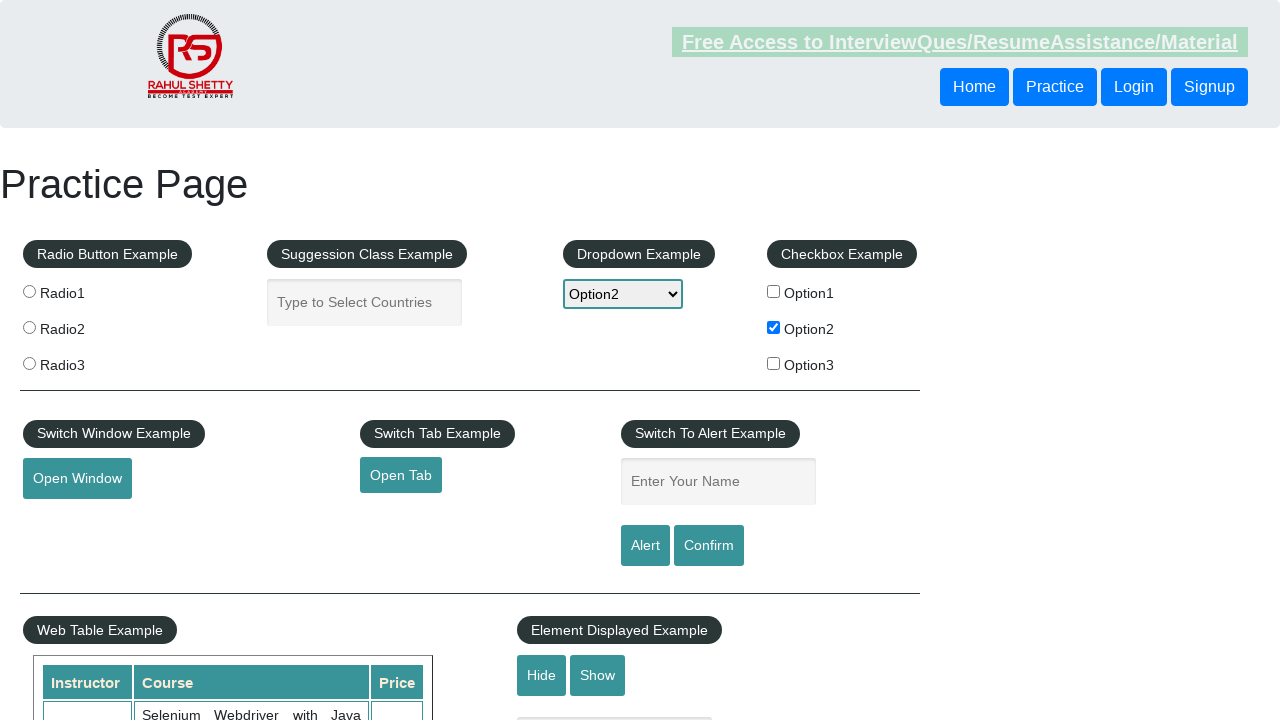